Tests a delayed alert that appears after 5 seconds by clicking the timer alert button and waiting for the alert

Starting URL: https://demoqa.com/alerts

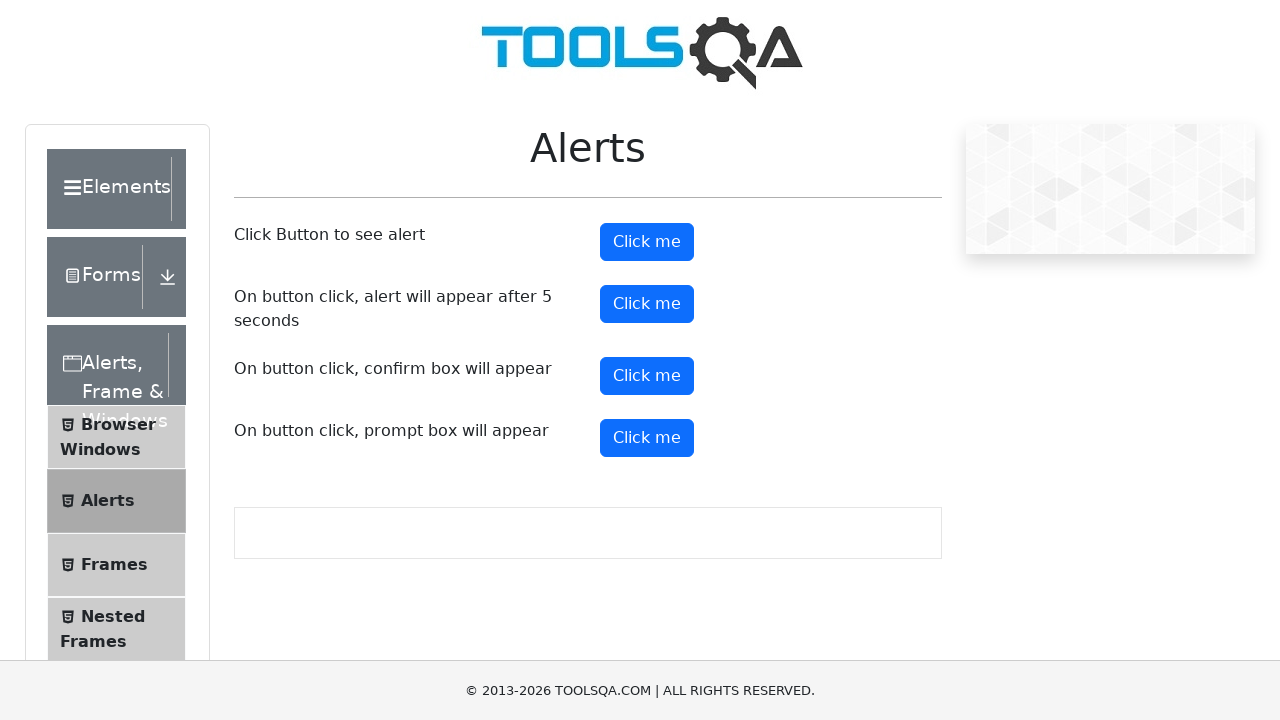

Set up dialog handler to automatically accept alerts
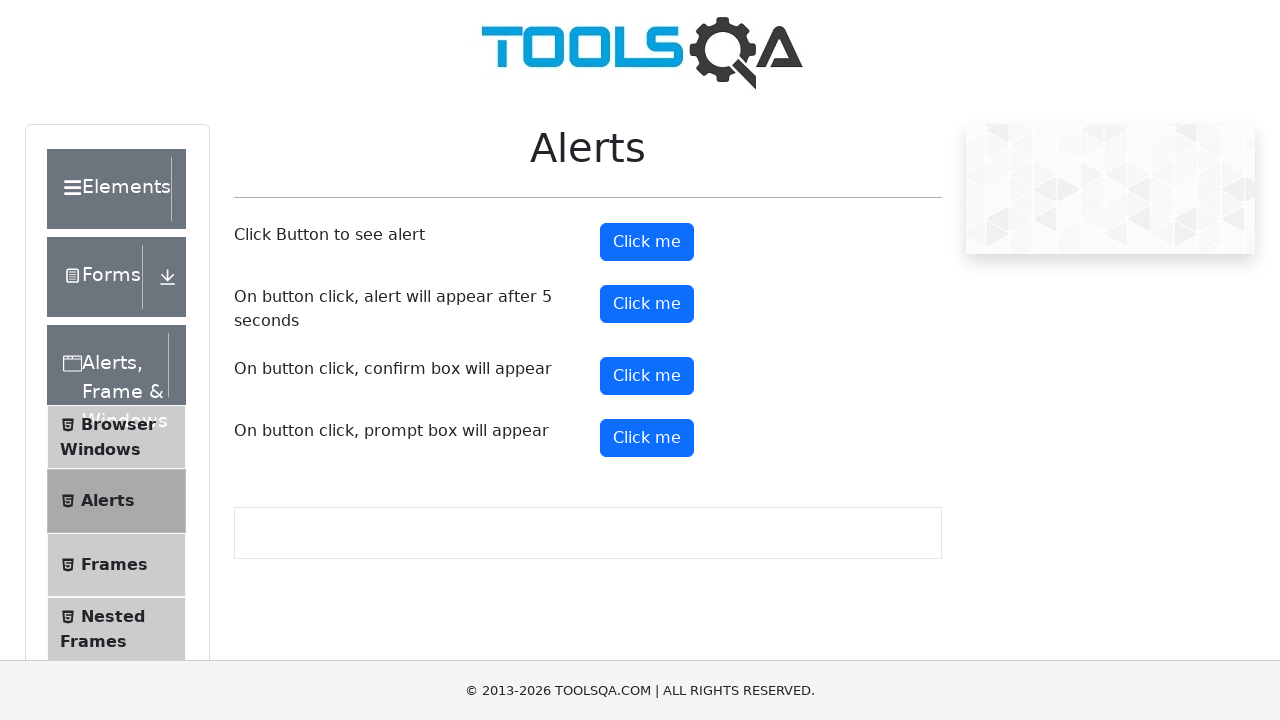

Clicked the timer alert button at (647, 304) on #timerAlertButton
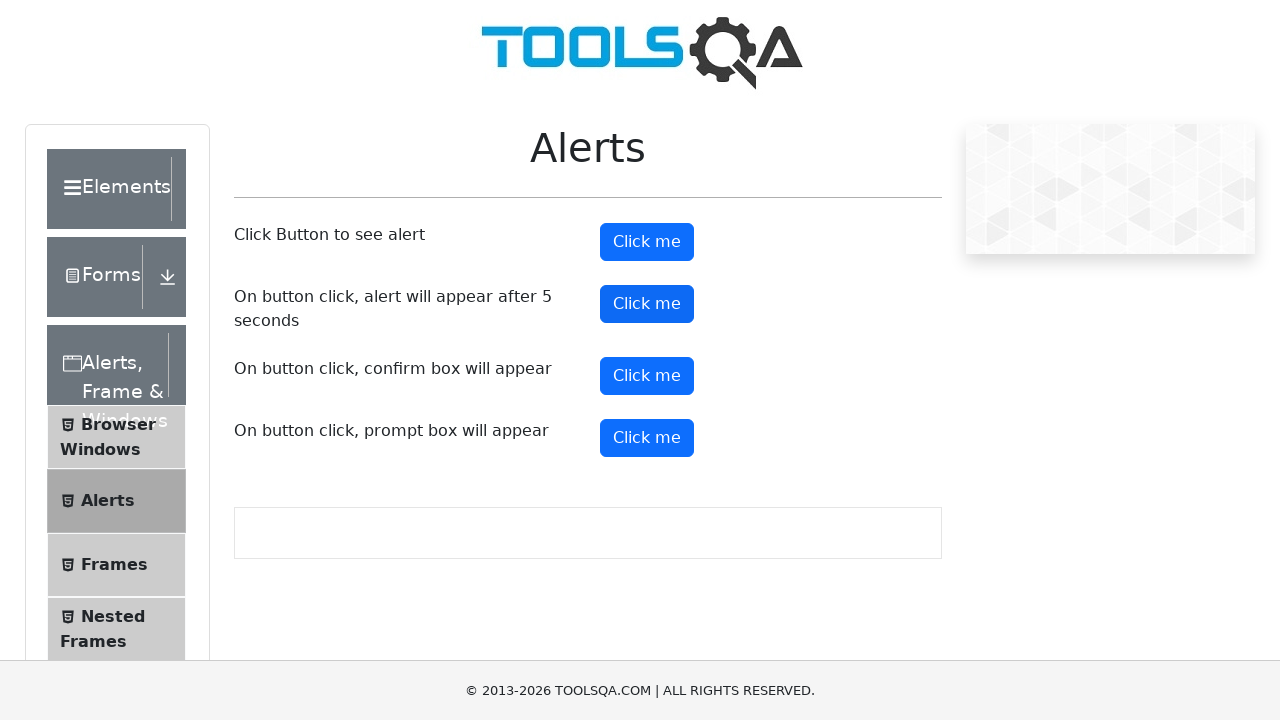

Waited 6 seconds for the delayed alert to appear and be automatically accepted
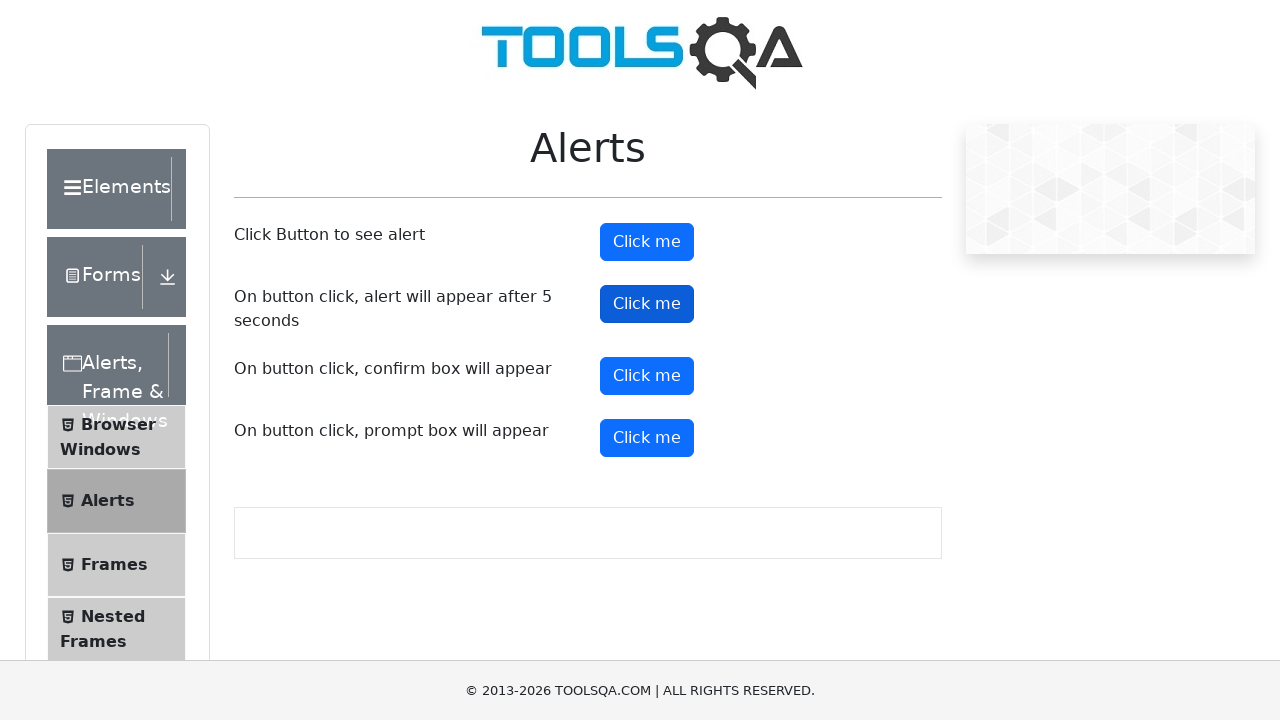

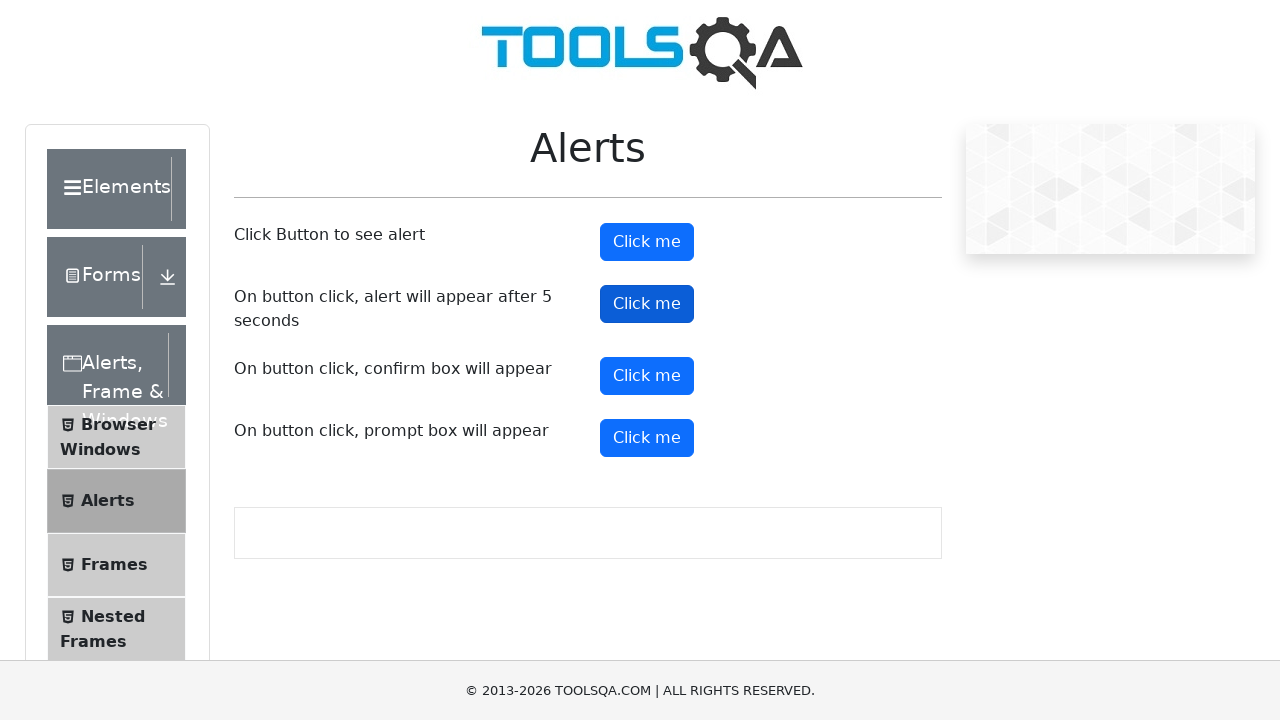